Tests auto dialer page rendering at multiple viewport resolutions by resizing the browser window to common desktop and mobile dimensions

Starting URL: https://www.getcalley.com/best-auto-dialer-app/

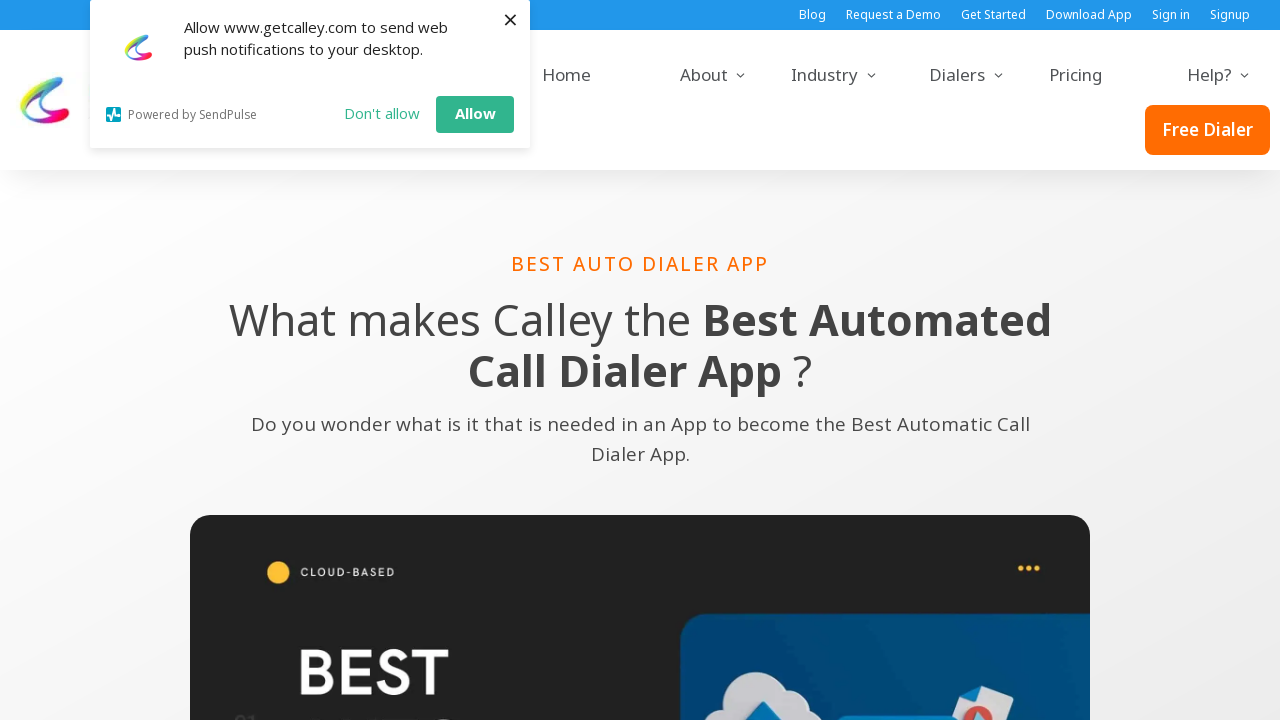

Set viewport size to 1920x1080
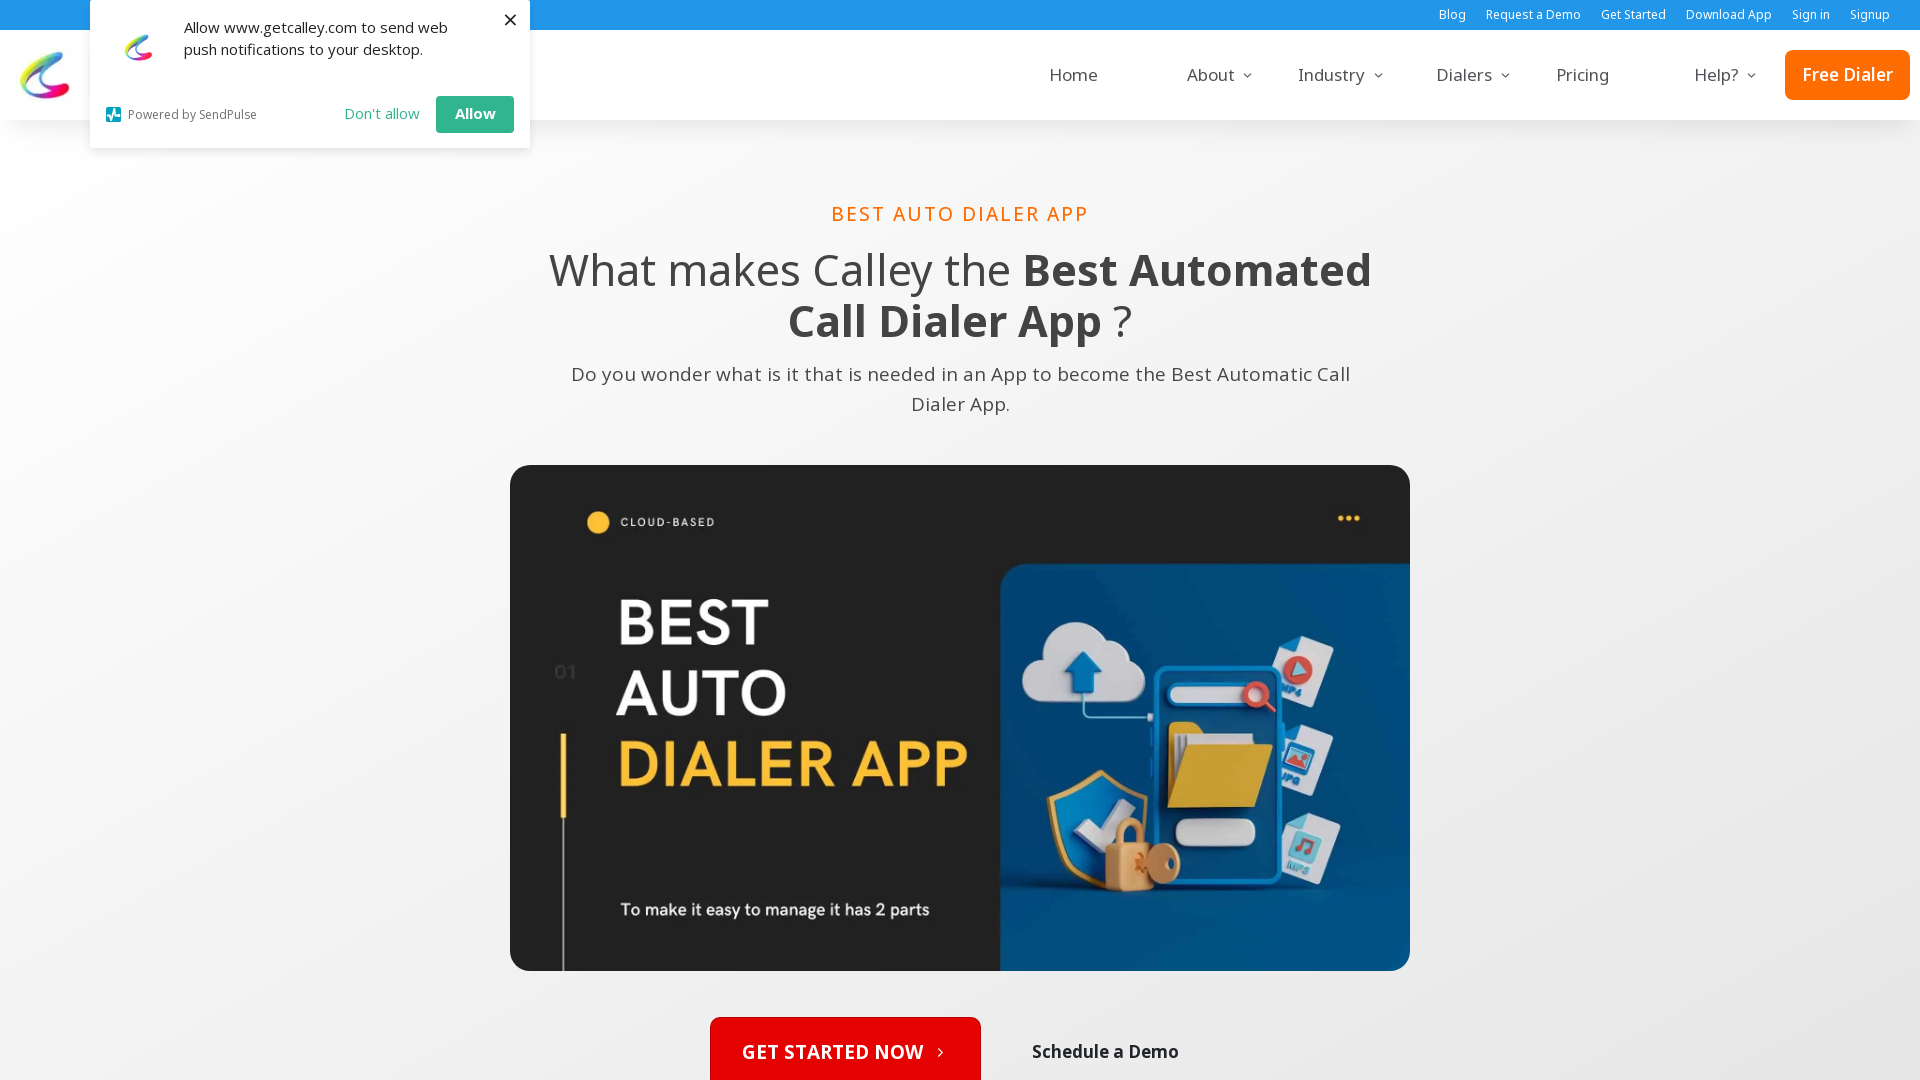

Waited for page to render at 1920x1080 resolution
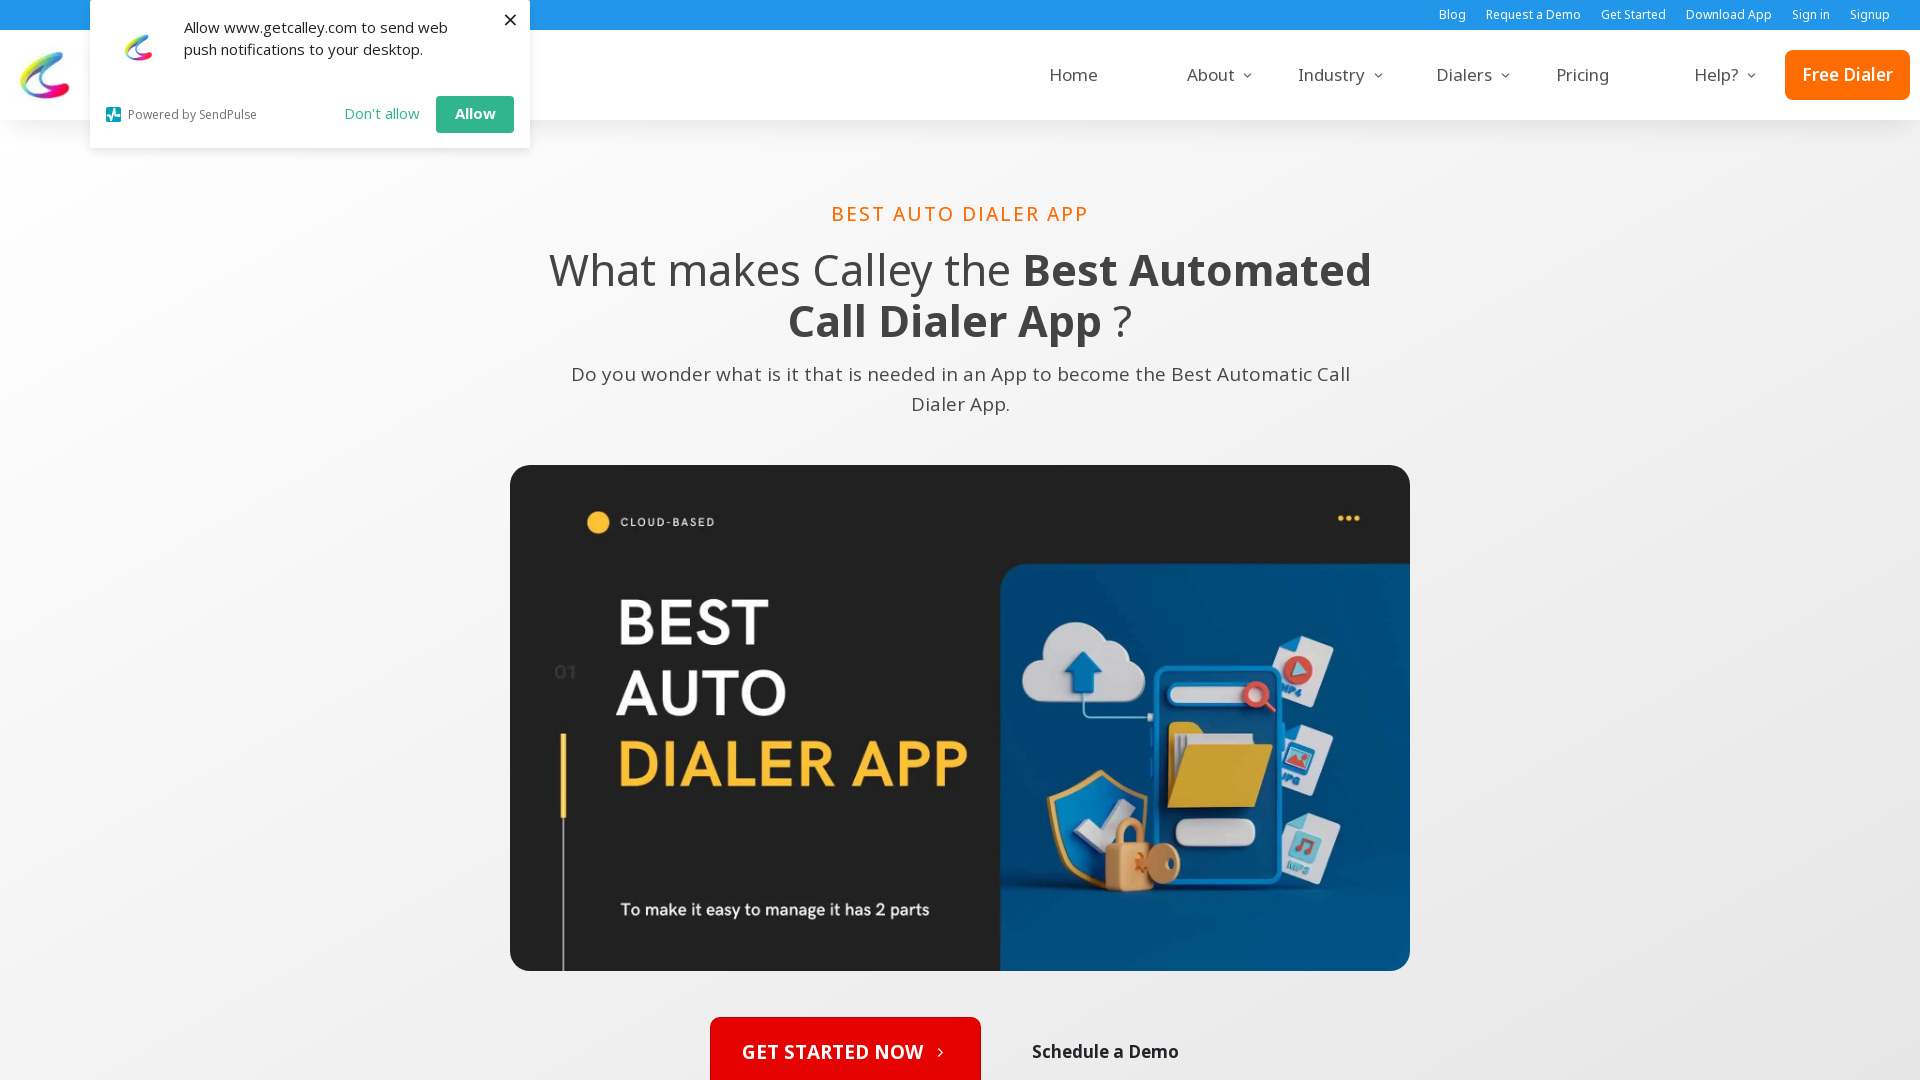

Set viewport size to 1366x768
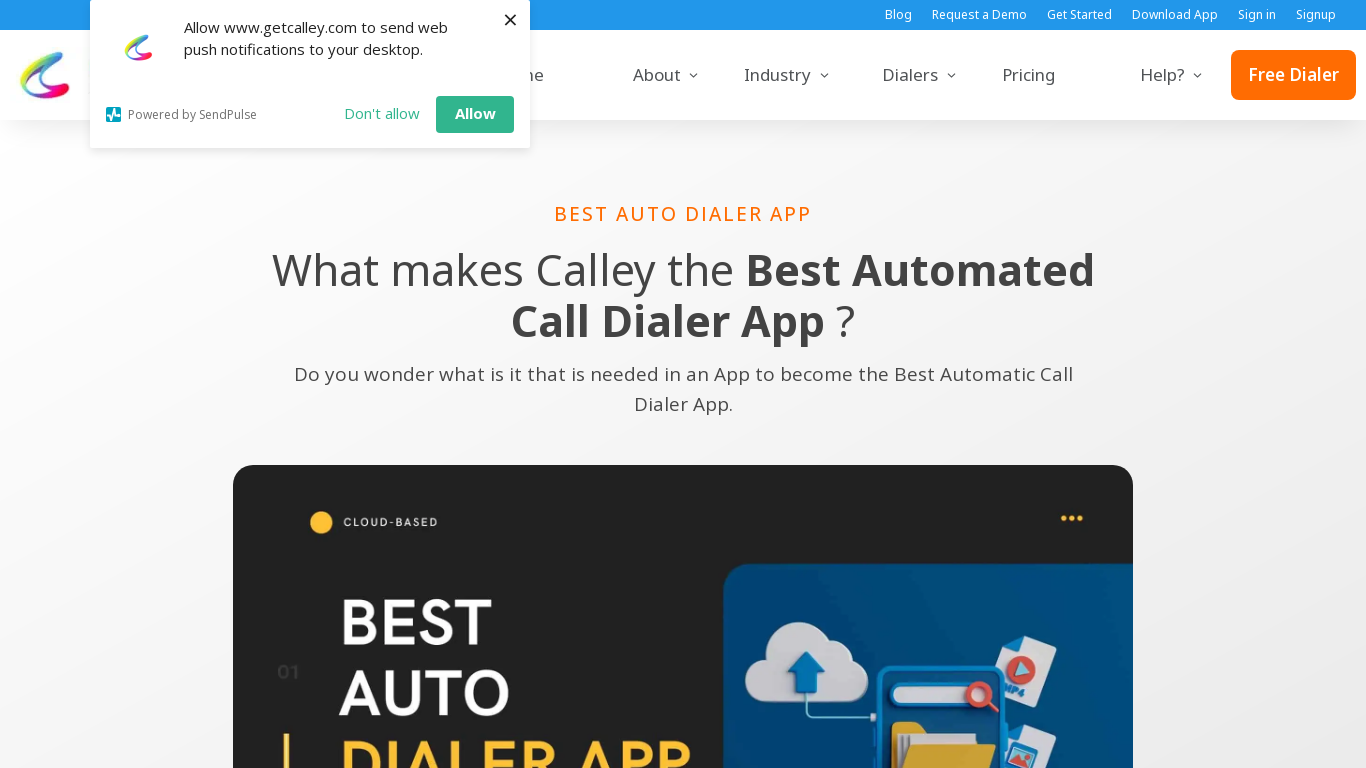

Waited for page to render at 1366x768 resolution
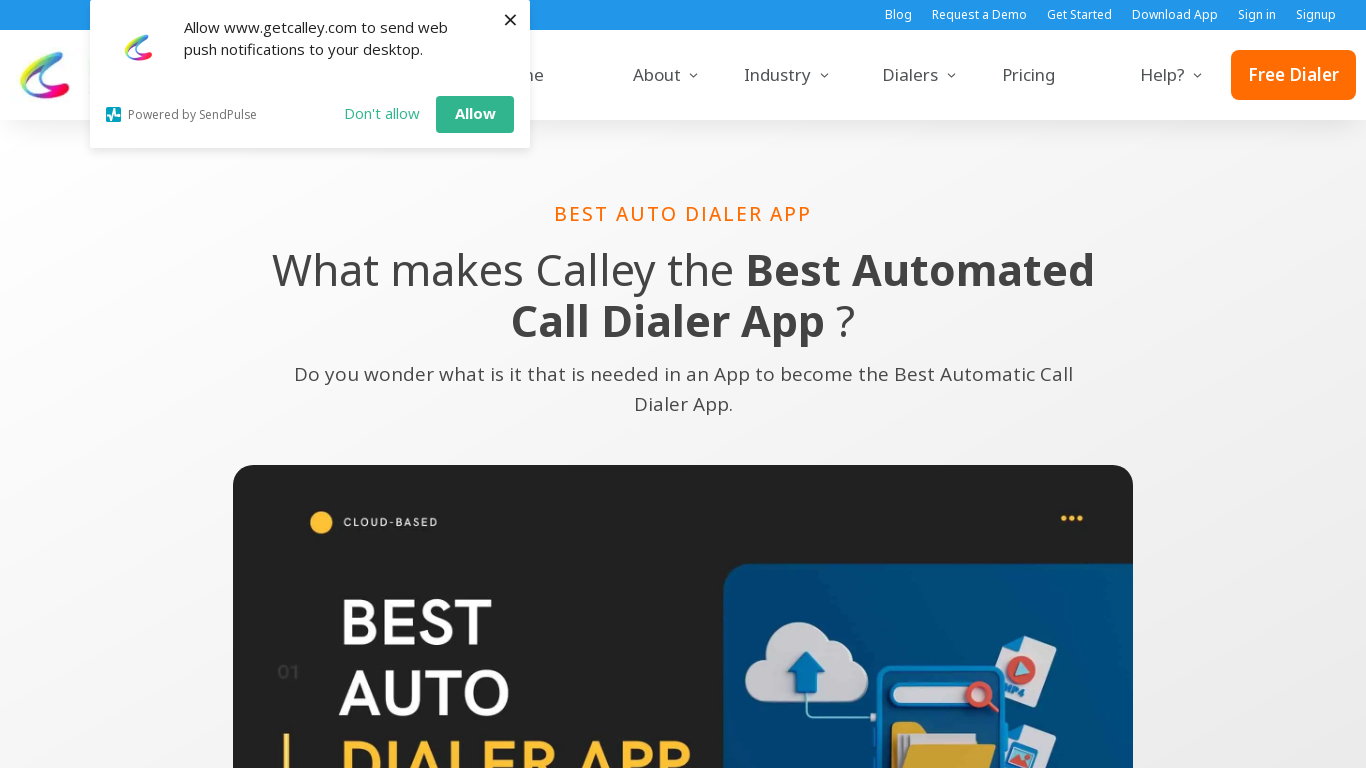

Set viewport size to 1536x864
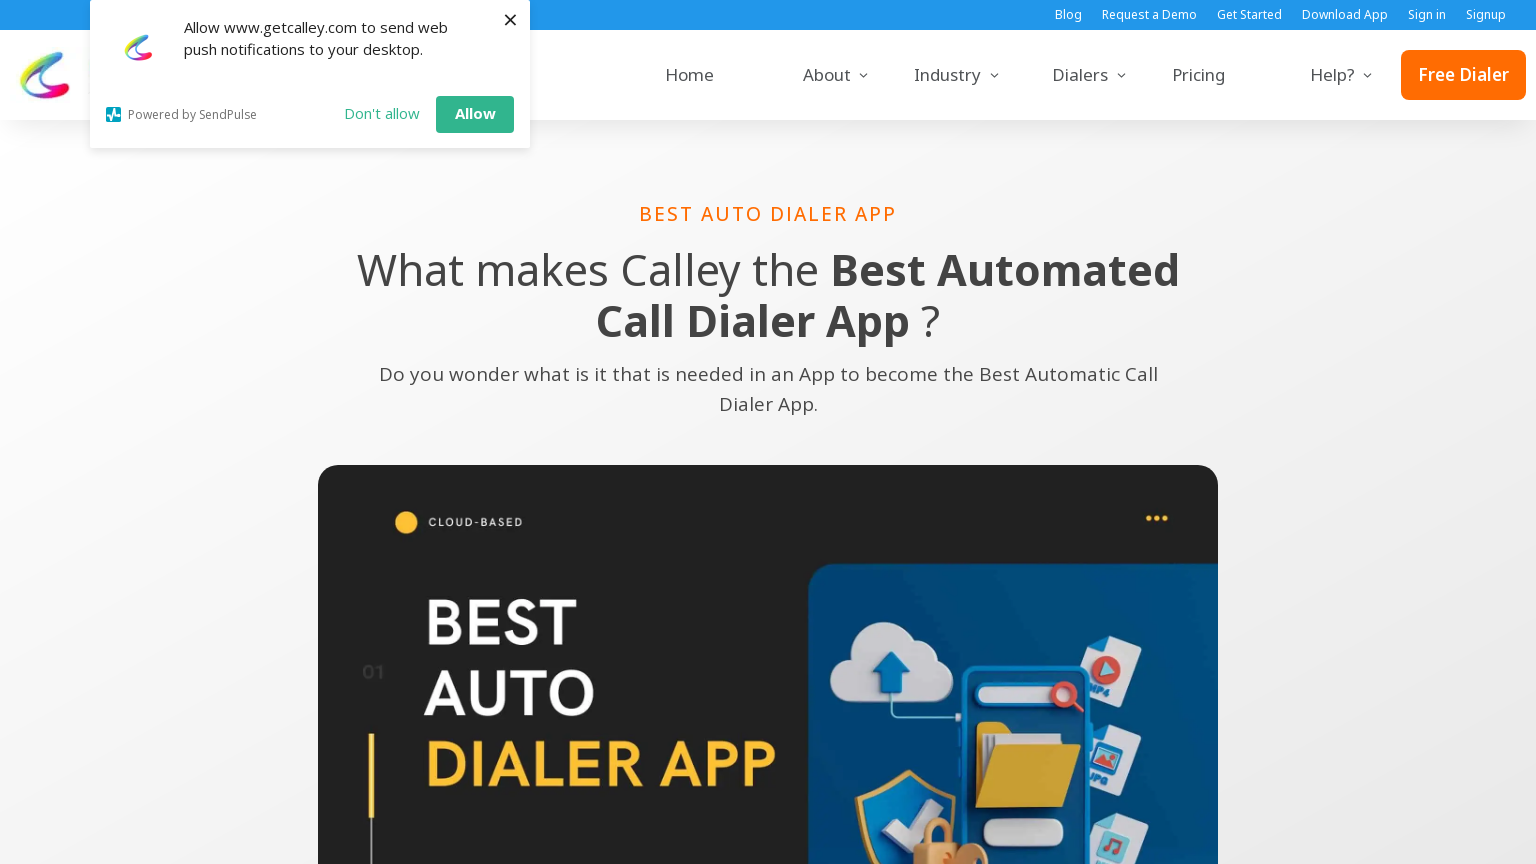

Waited for page to render at 1536x864 resolution
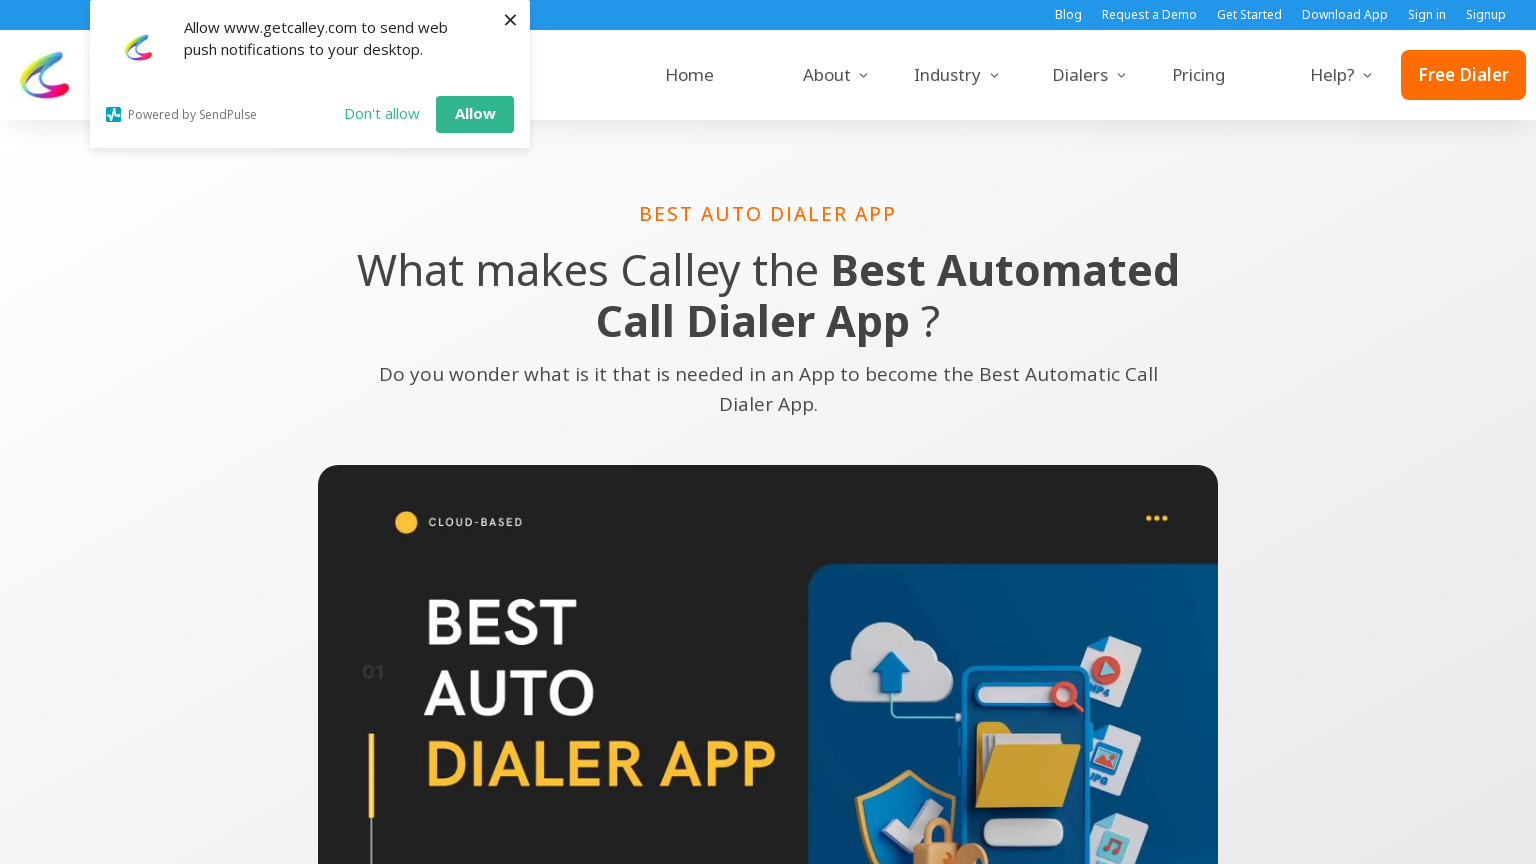

Set viewport size to 360x640
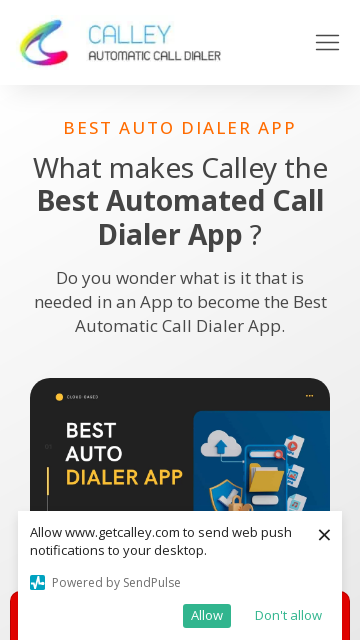

Waited for page to render at 360x640 resolution
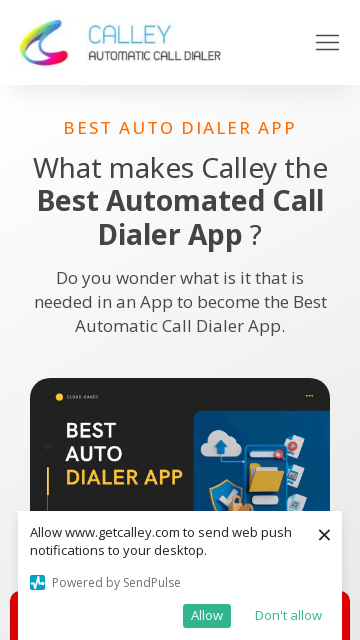

Set viewport size to 414x896
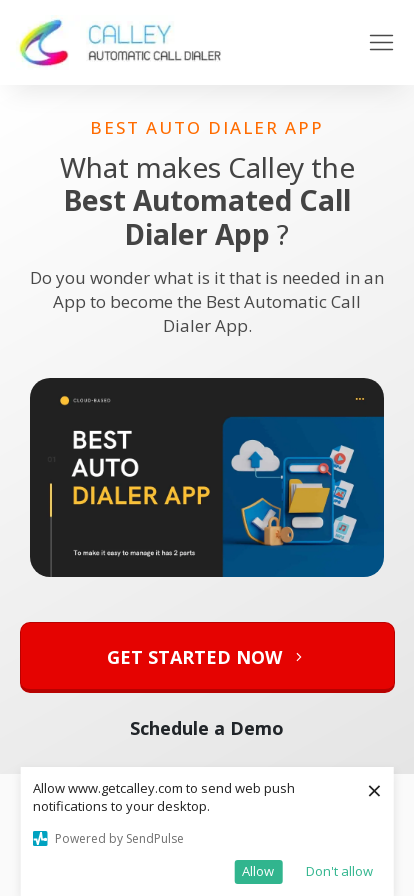

Waited for page to render at 414x896 resolution
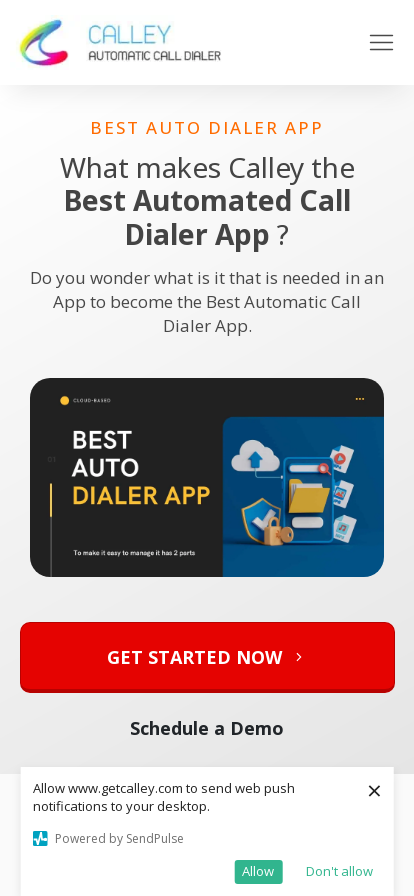

Set viewport size to 375x667
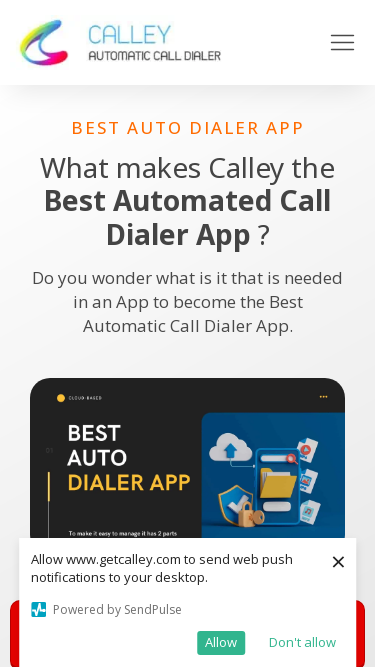

Waited for page to render at 375x667 resolution
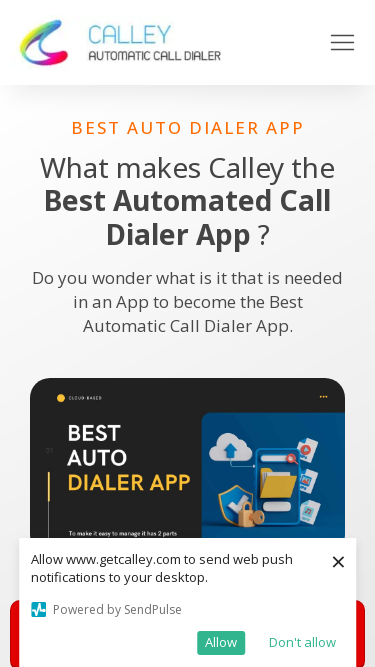

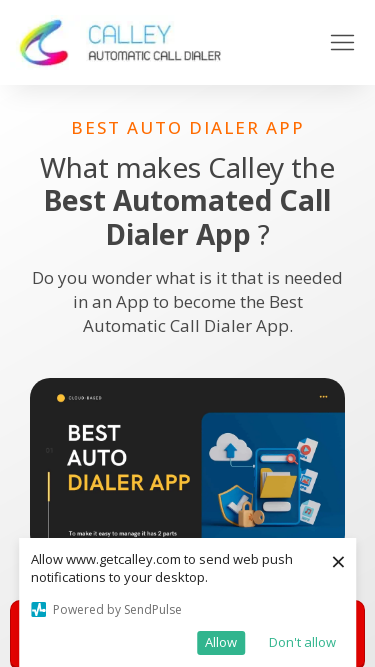